Tests drag and drop functionality by dragging an element and dropping it onto a target droppable area using jQuery UI demo page

Starting URL: https://jqueryui.com/resources/demos/droppable/default.html

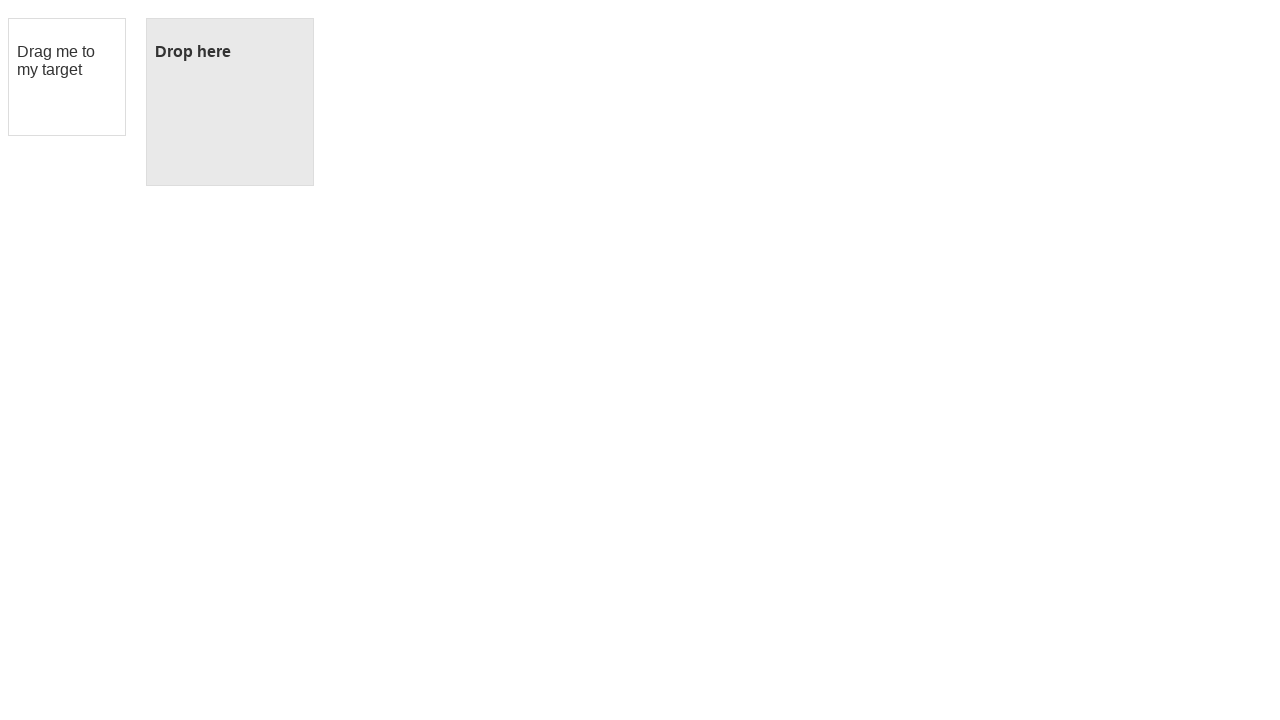

Waited for draggable element to be visible
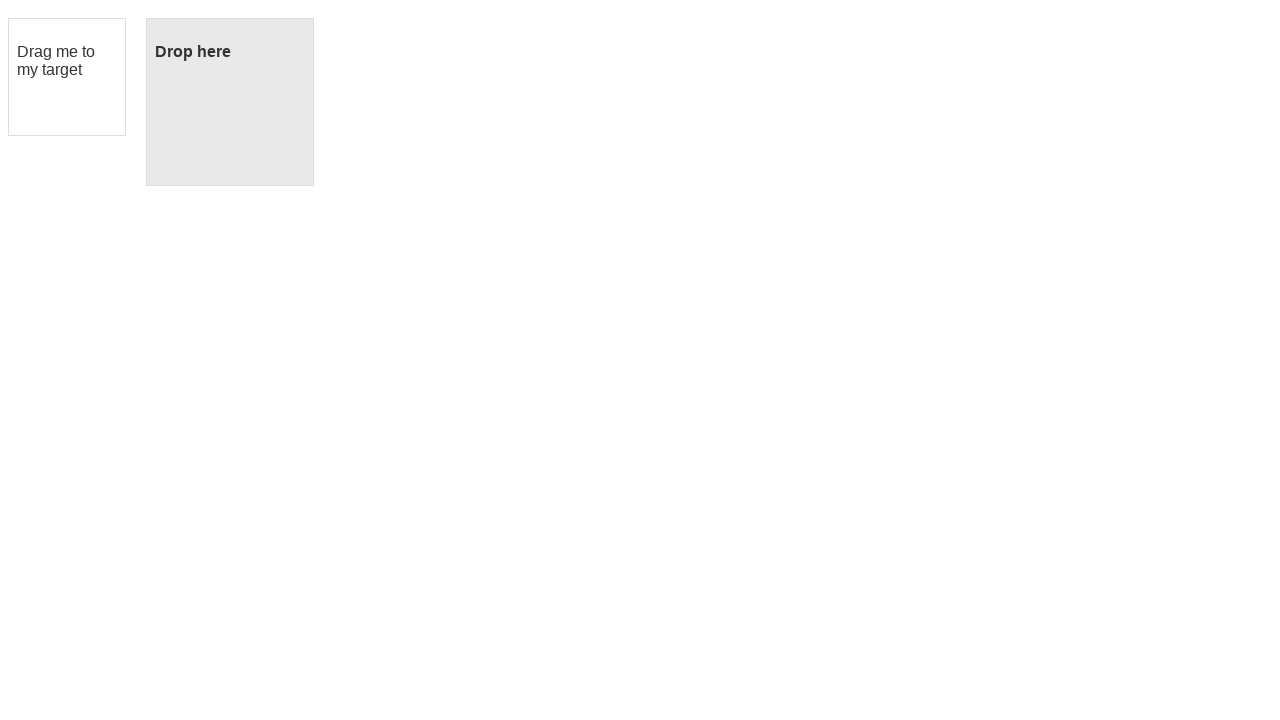

Waited for droppable element to be visible
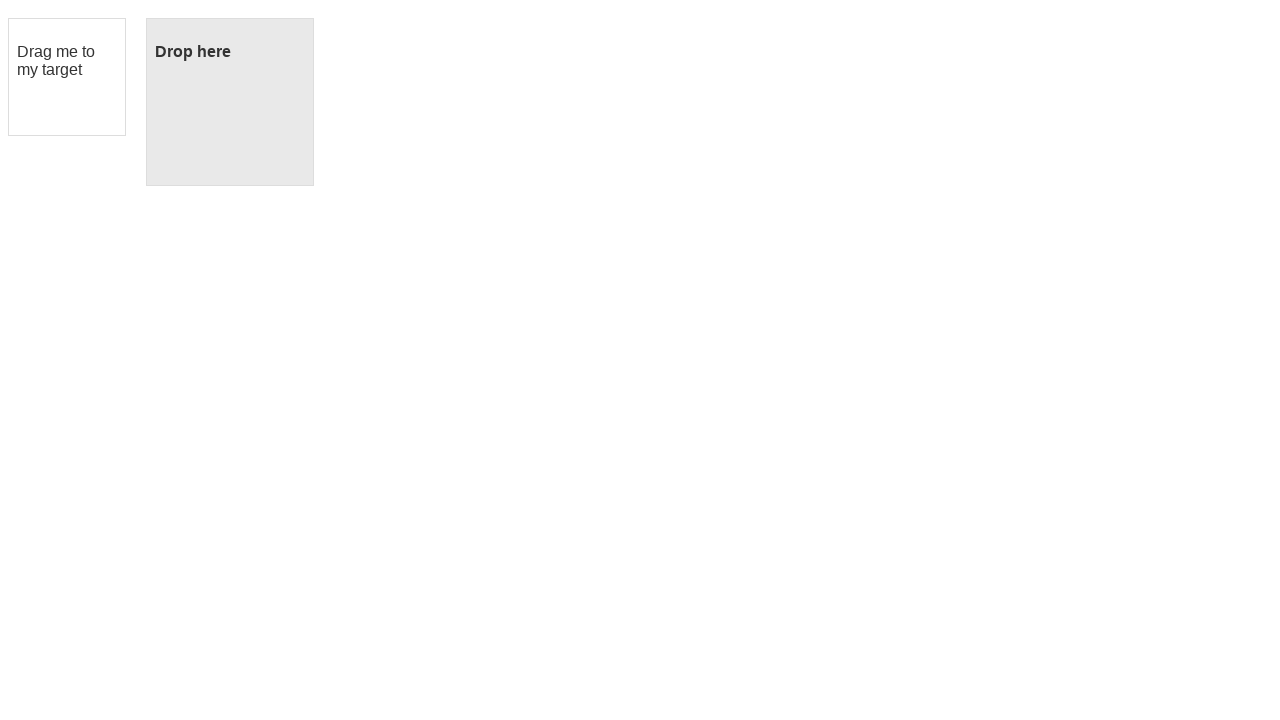

Located draggable element
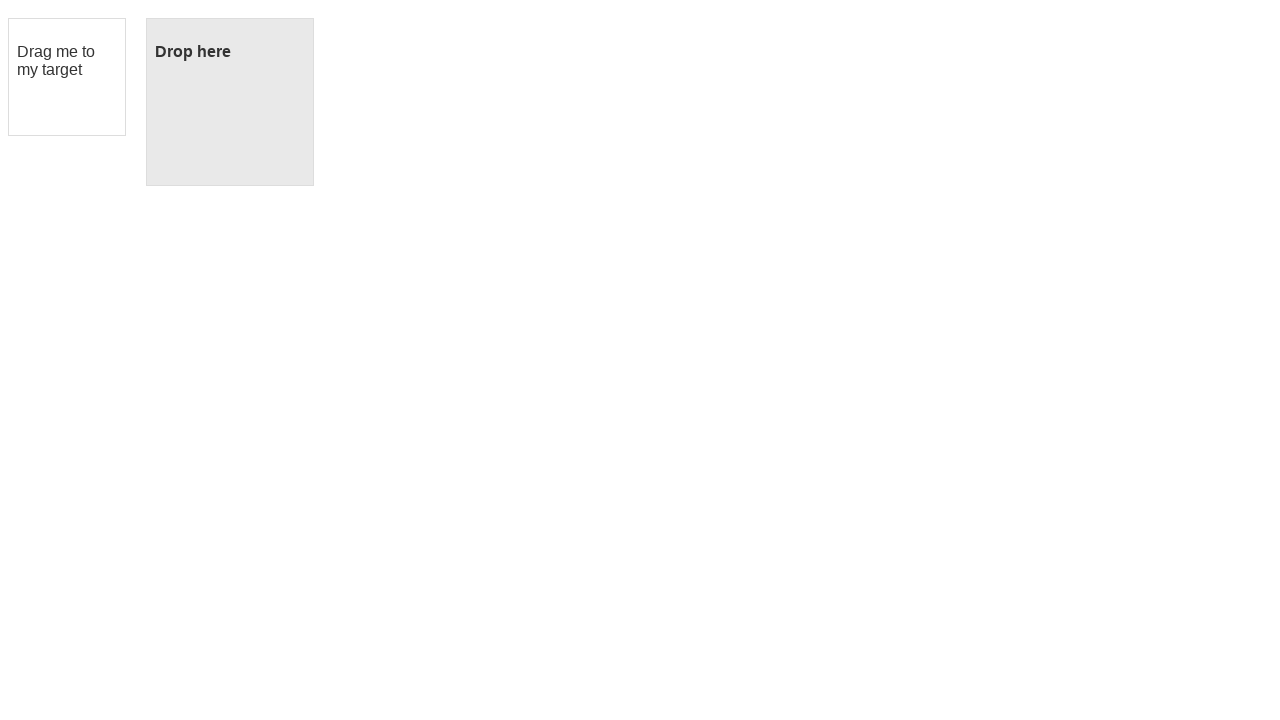

Located droppable element
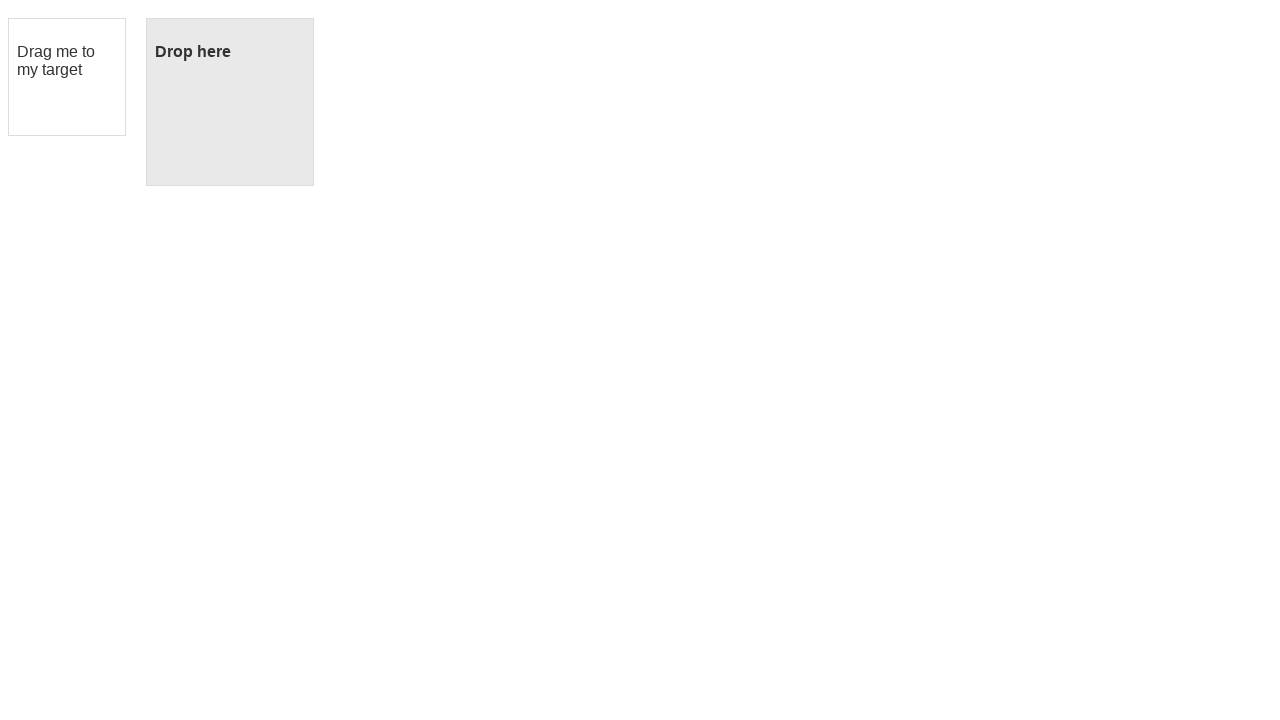

Dragged element onto droppable target area at (230, 102)
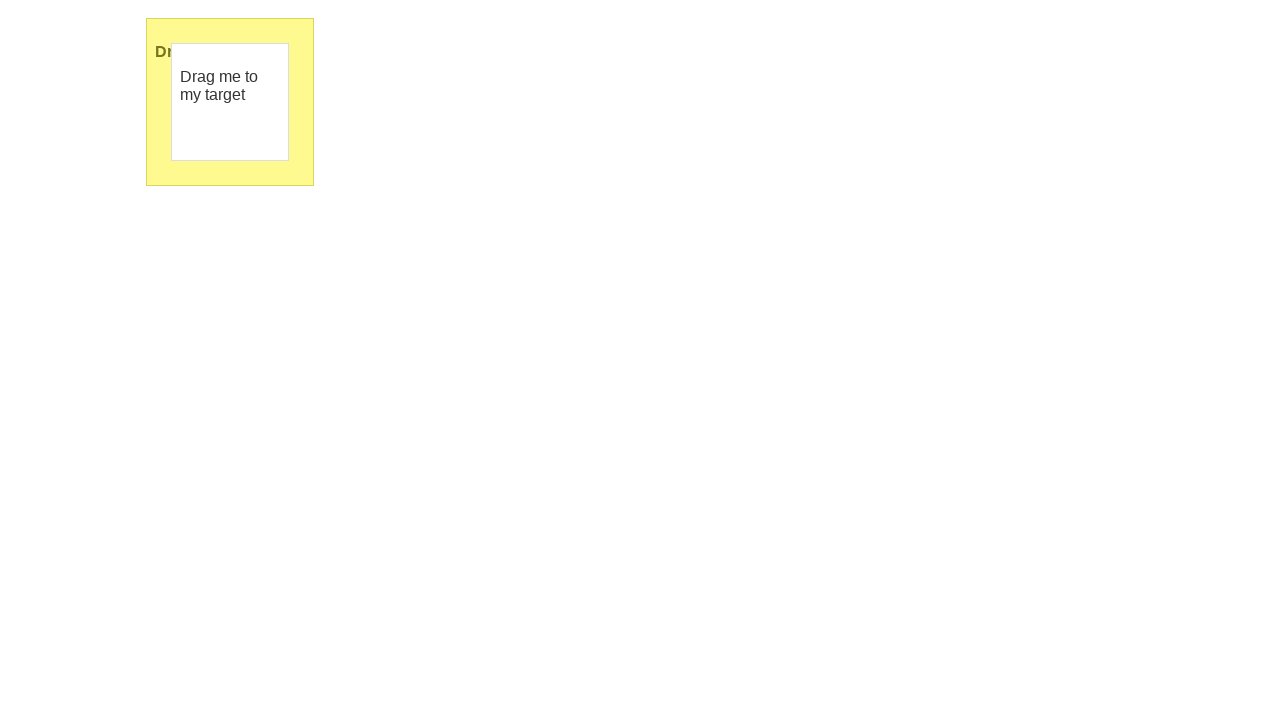

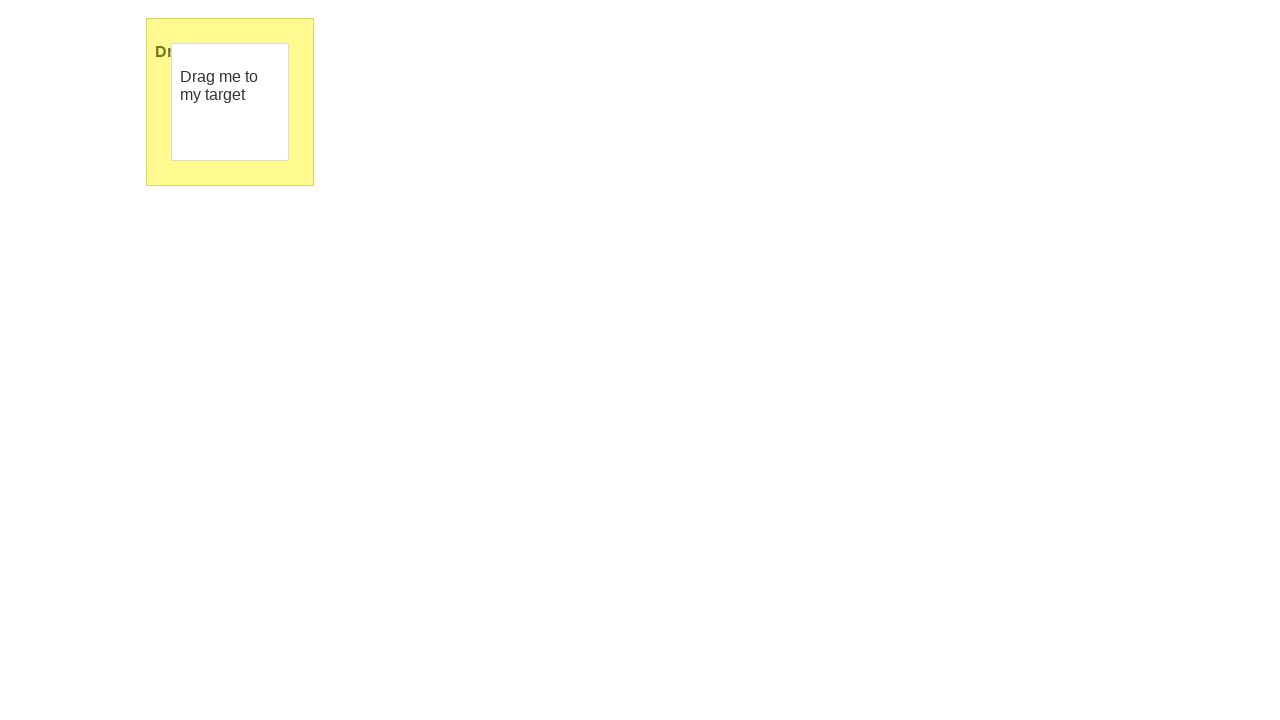